Tests JavaScript alert handling by triggering simple alert, confirmation alert, and prompt alert dialogs, accepting them and entering text in the prompt

Starting URL: https://the-internet.herokuapp.com/javascript_alerts

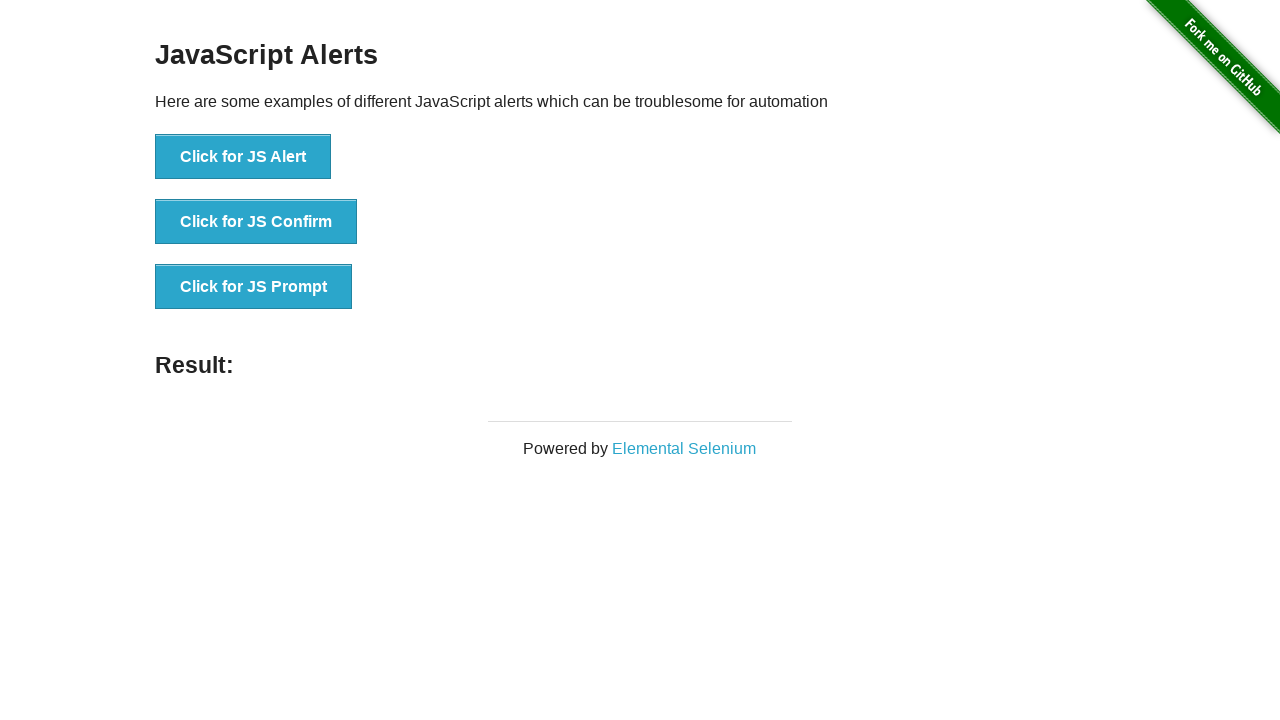

Clicked 'Click for JS Alert' button to trigger simple alert at (243, 157) on xpath=//button[text()='Click for JS Alert']
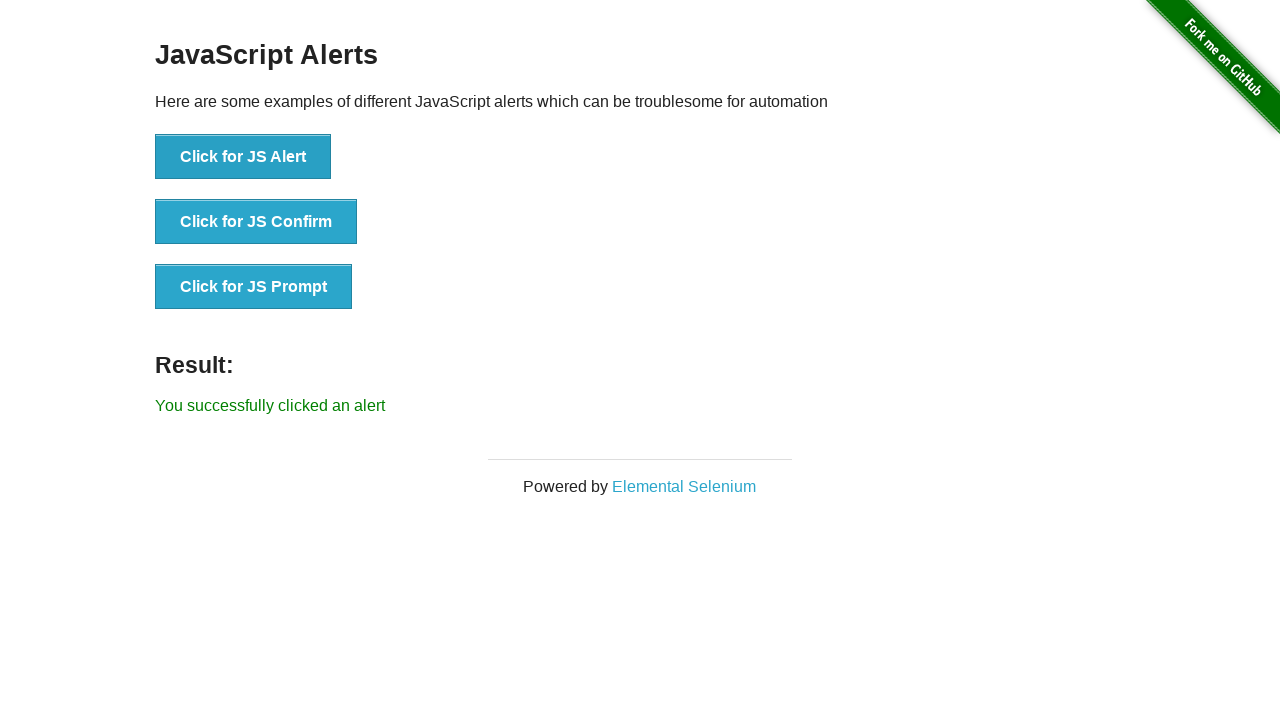

Registered dialog handler to accept simple alert
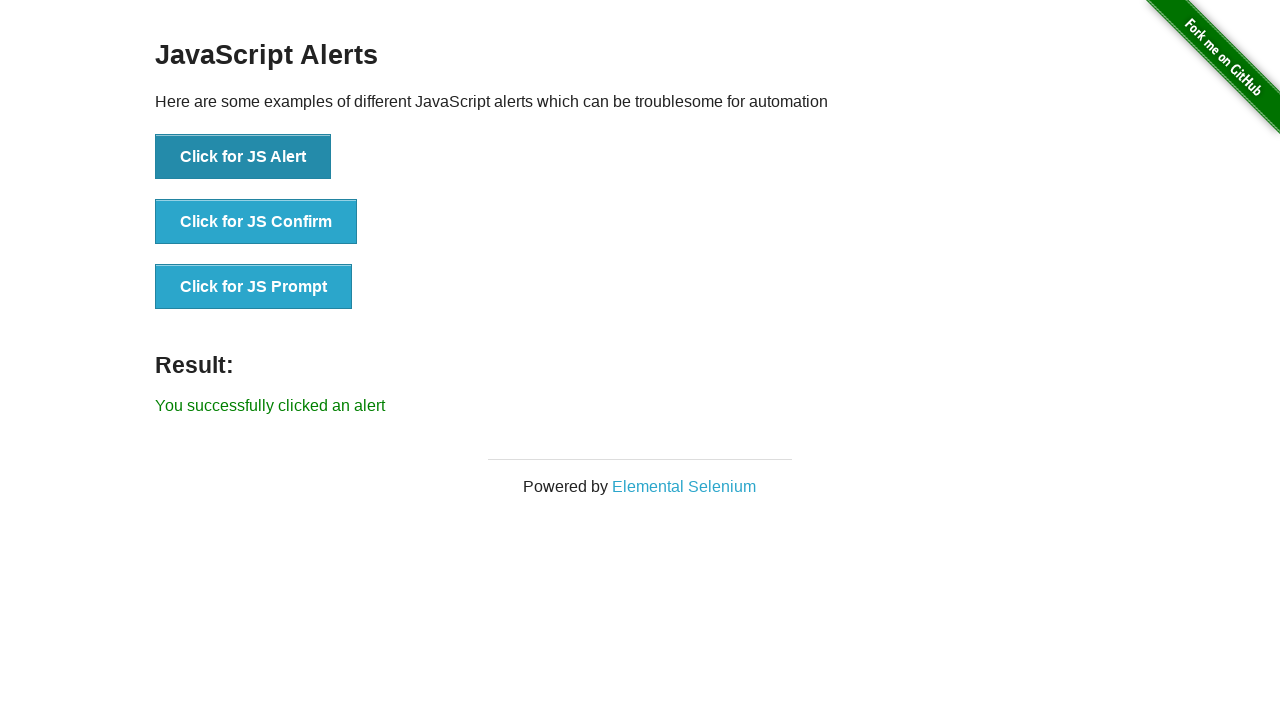

Waited 1 second after simple alert
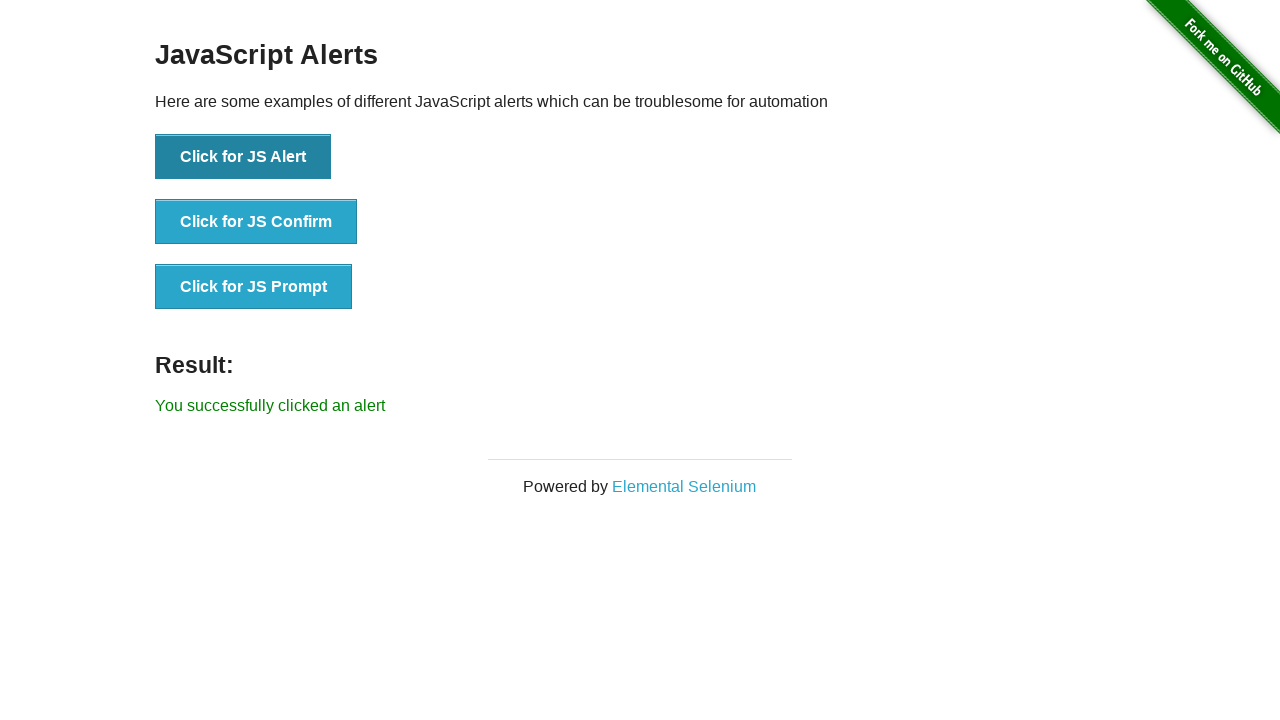

Registered dialog handler for confirmation alert
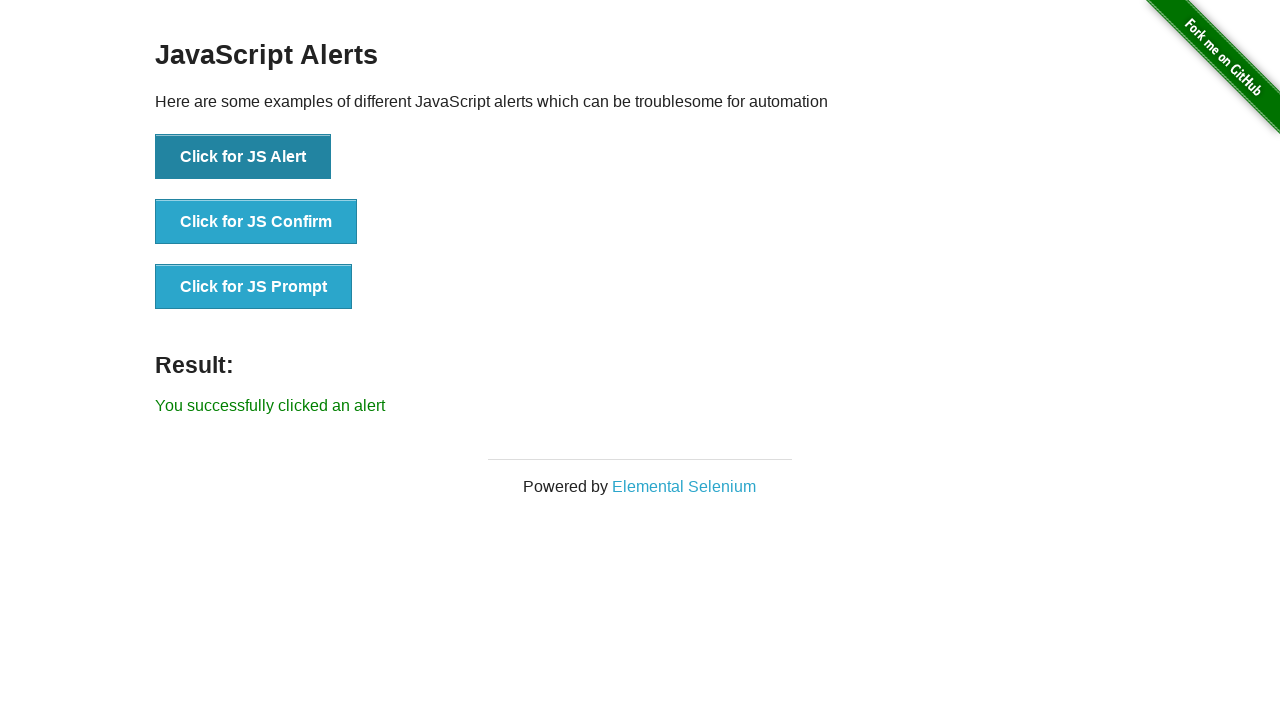

Clicked 'Click for JS Confirm' button to trigger confirmation alert at (256, 222) on xpath=//button[text()='Click for JS Confirm']
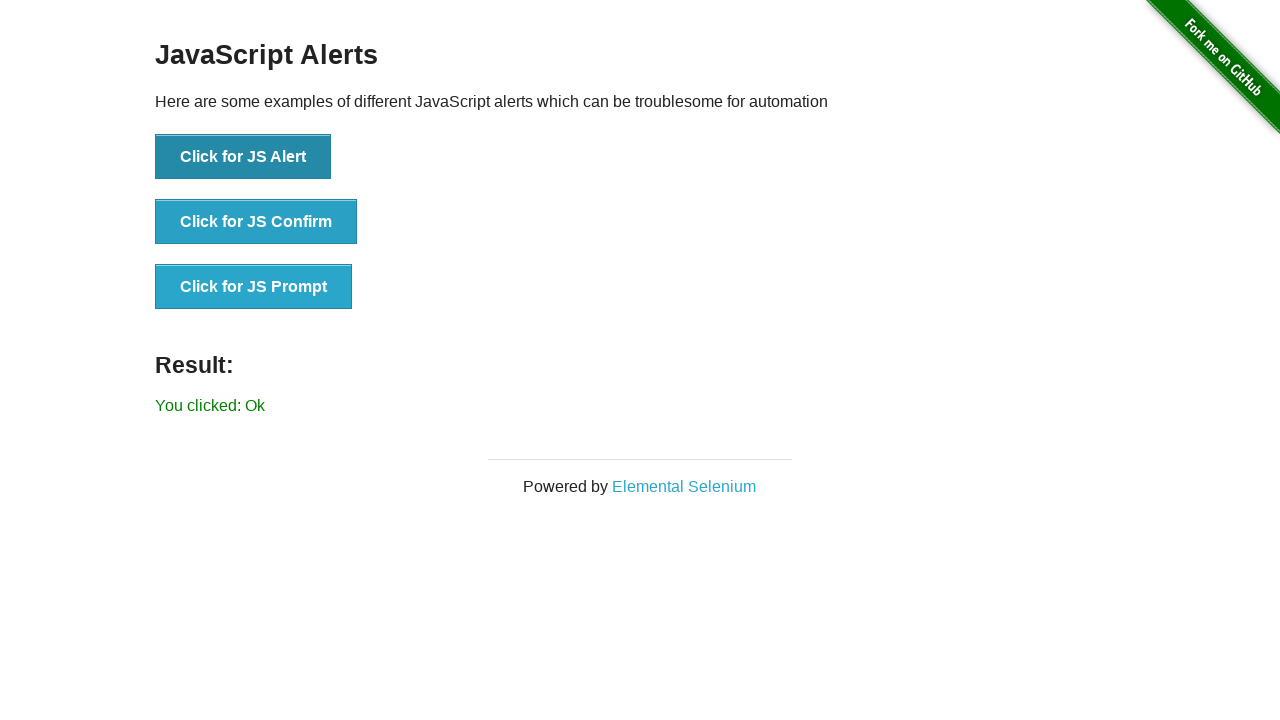

Waited 1 second after confirmation alert
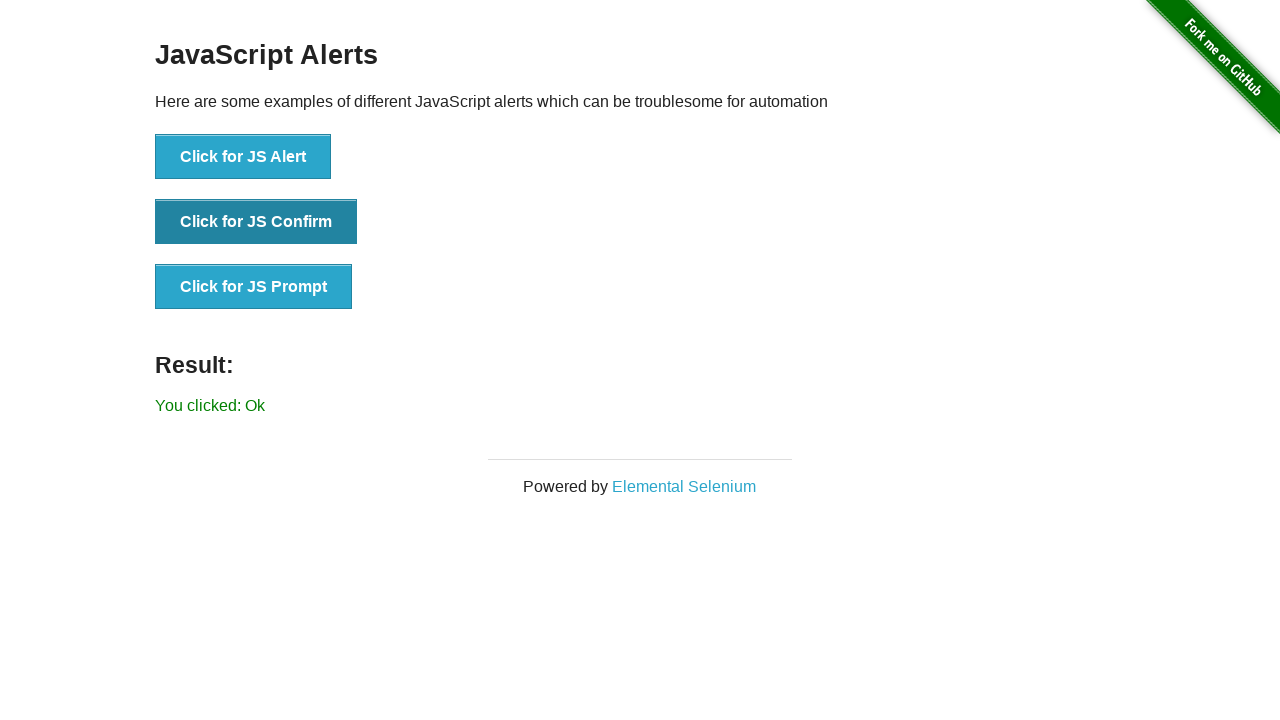

Registered dialog handler for prompt alert with text 'Alert is giving me hard time'
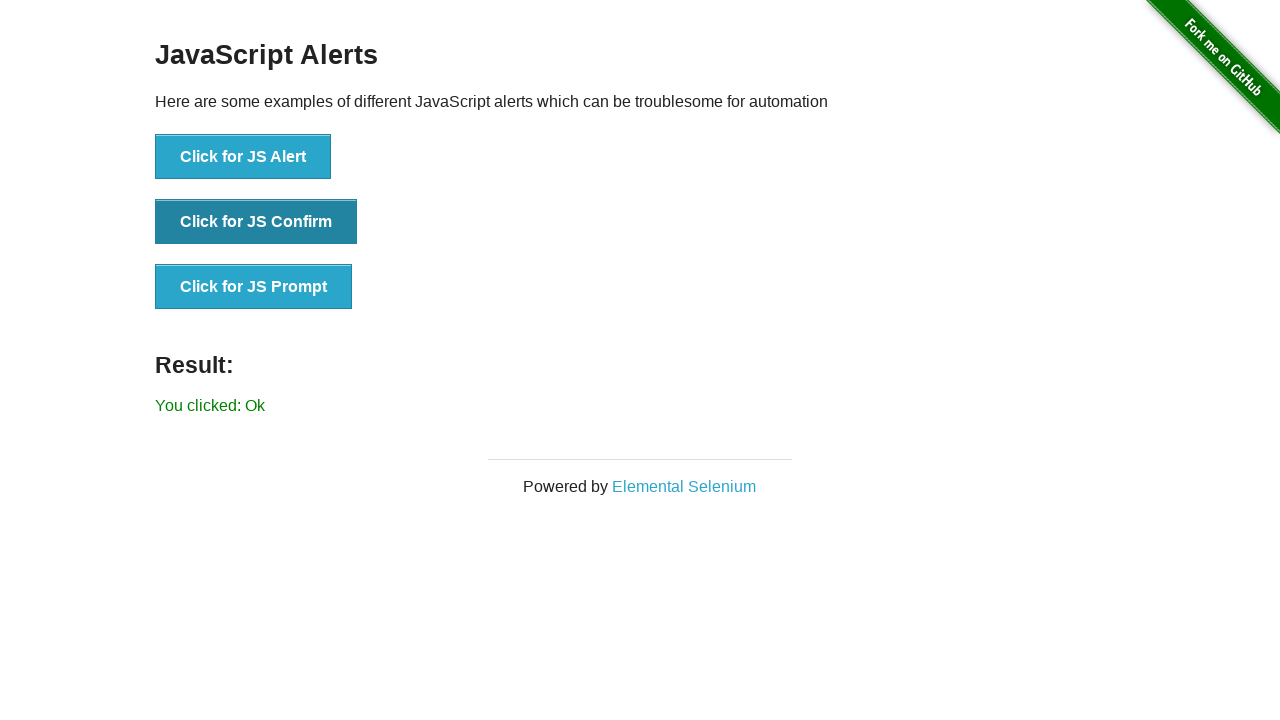

Clicked 'Click for JS Prompt' button to trigger prompt alert at (254, 287) on xpath=//button[text()='Click for JS Prompt']
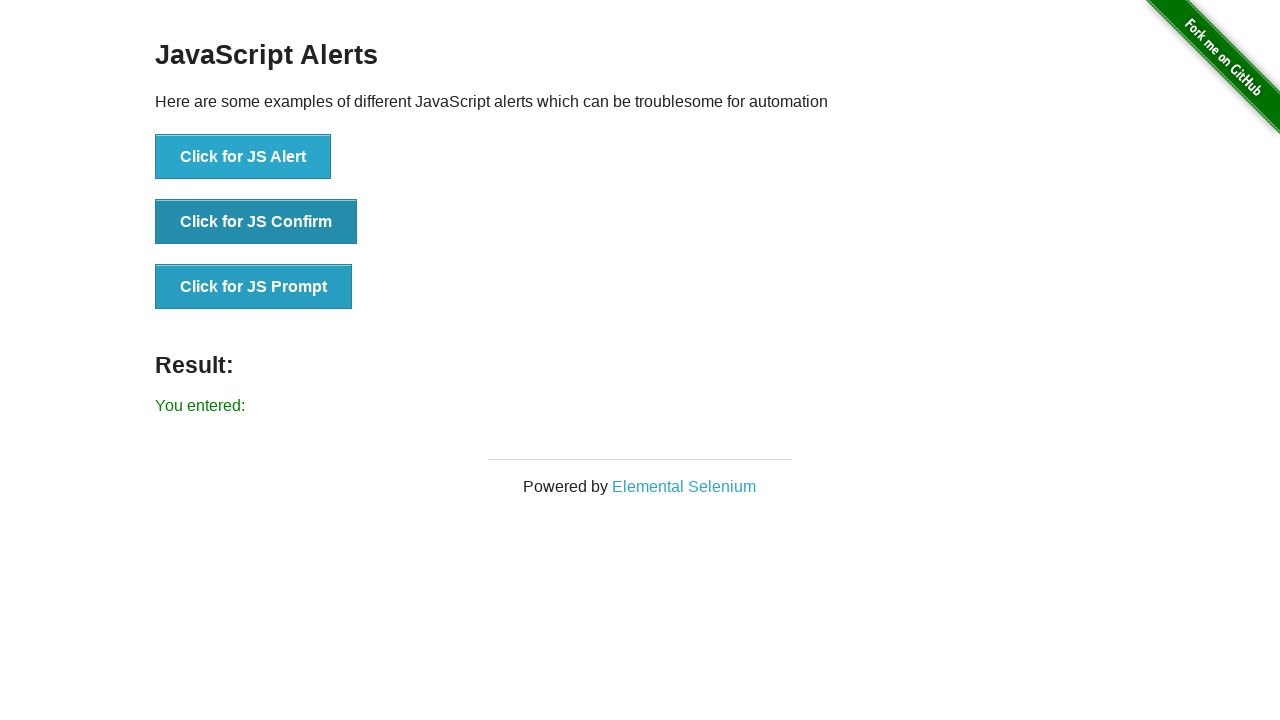

Waited 1 second after prompt alert
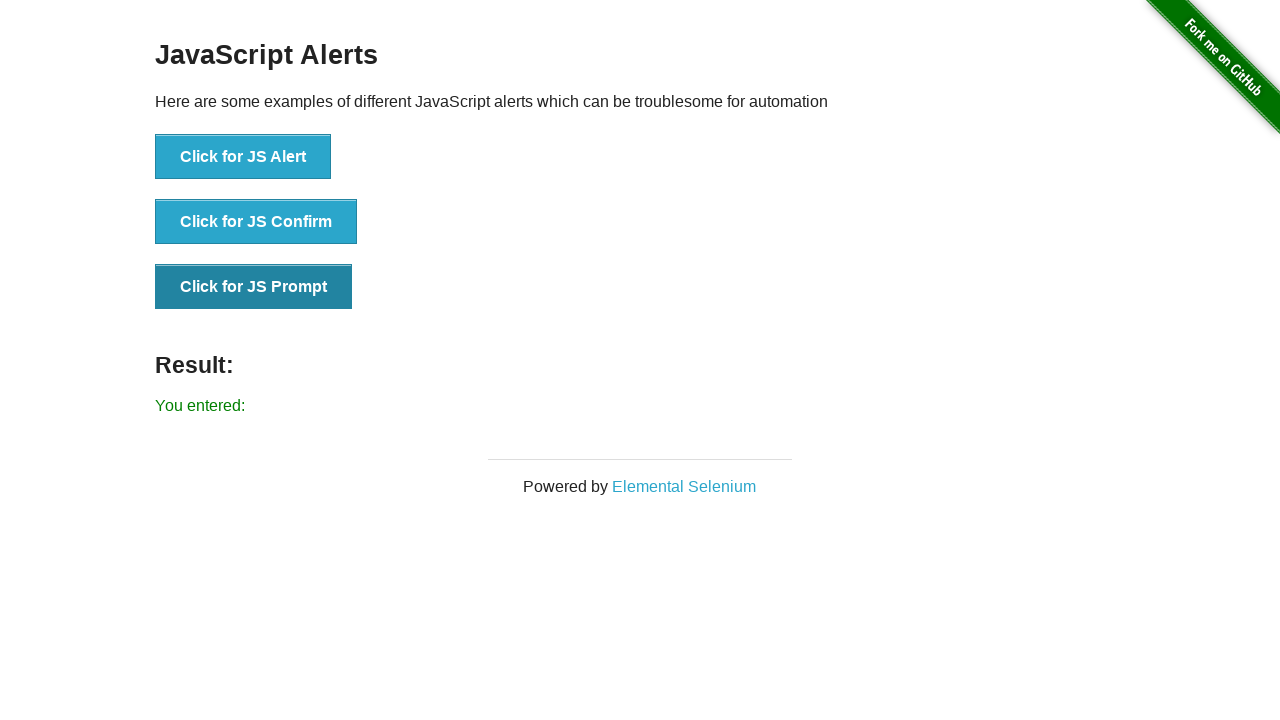

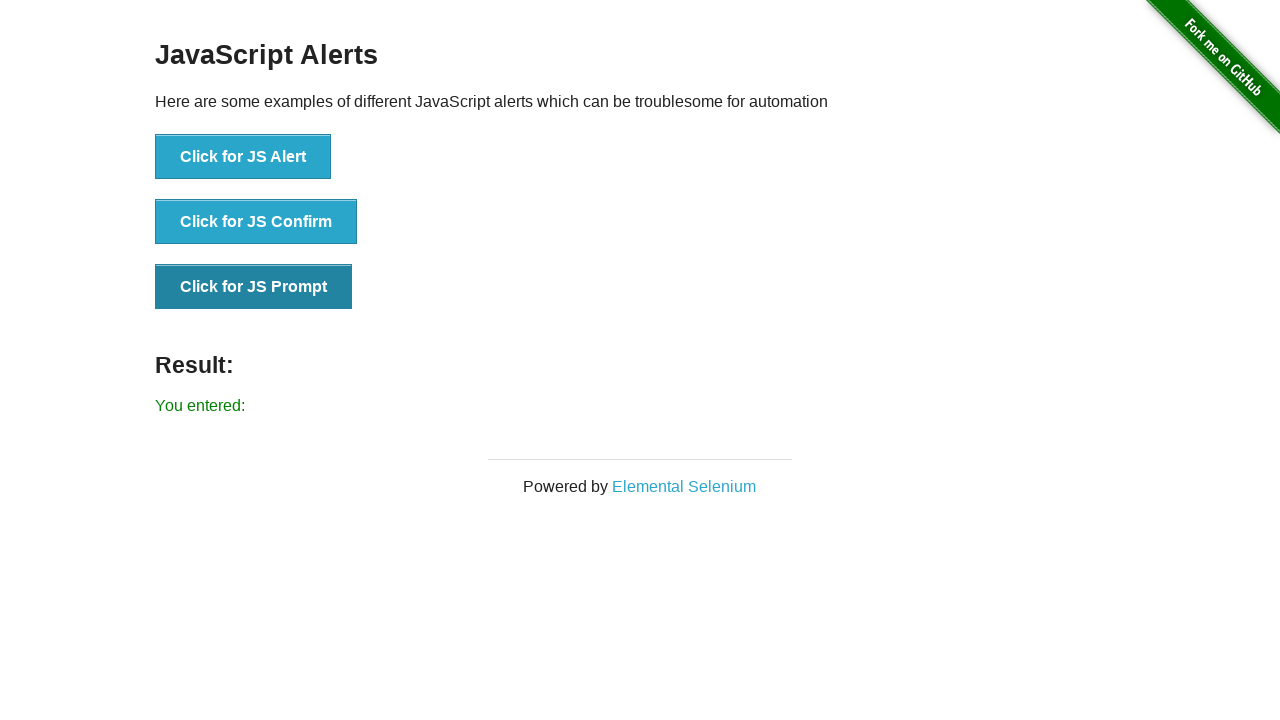